Tests that news items on the homepage are displayed in chronological order by scrolling to the news section and checking date elements

Starting URL: https://www.iste.uni-stuttgart.de/

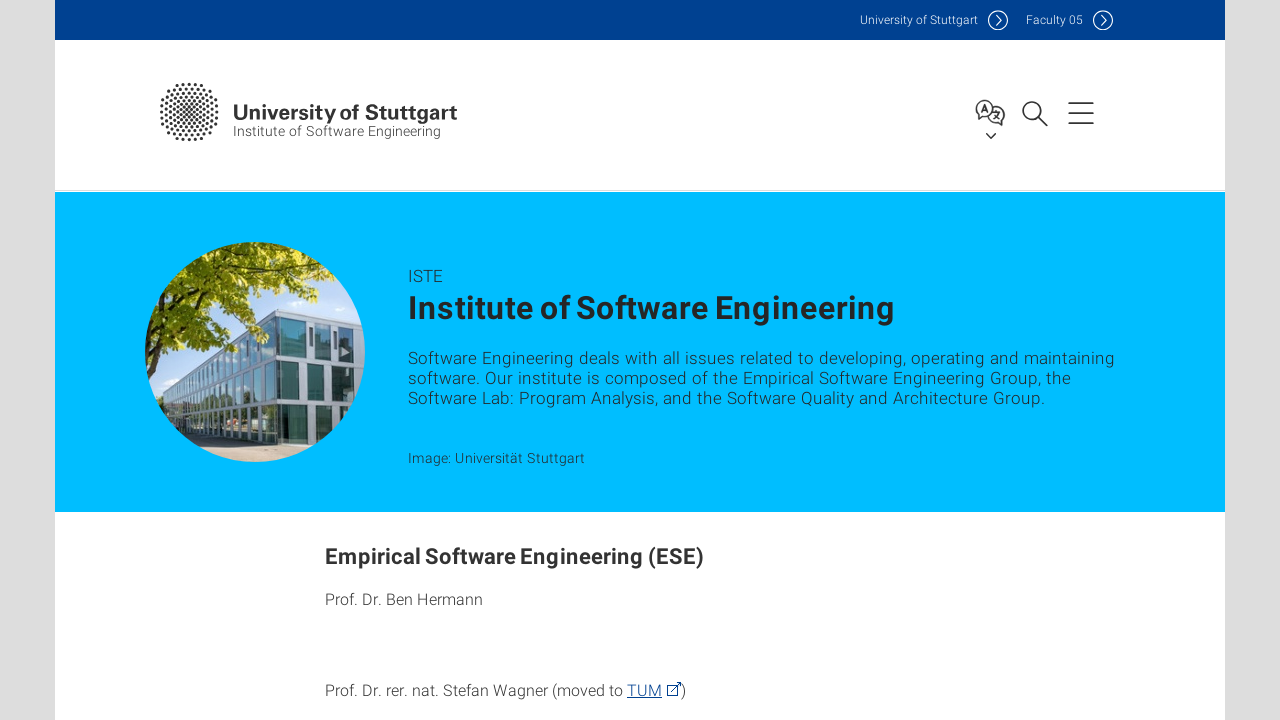

News section headline became visible
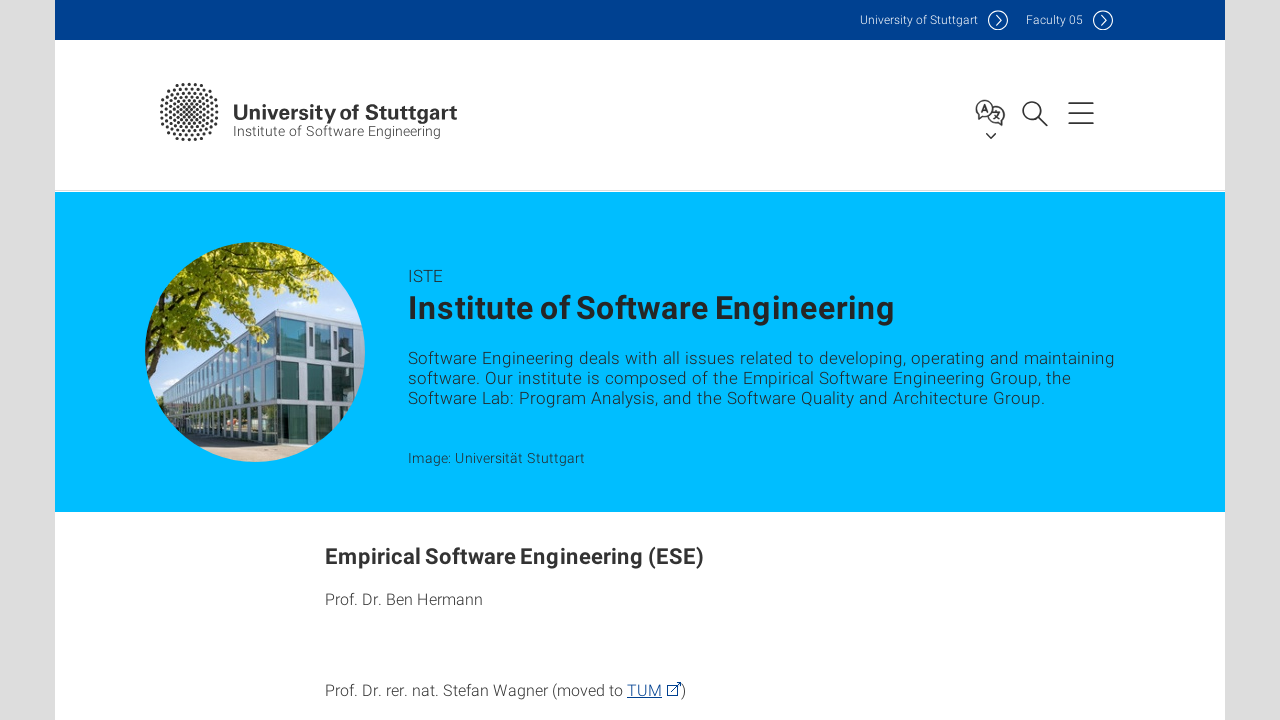

Scrolled news section headline into view
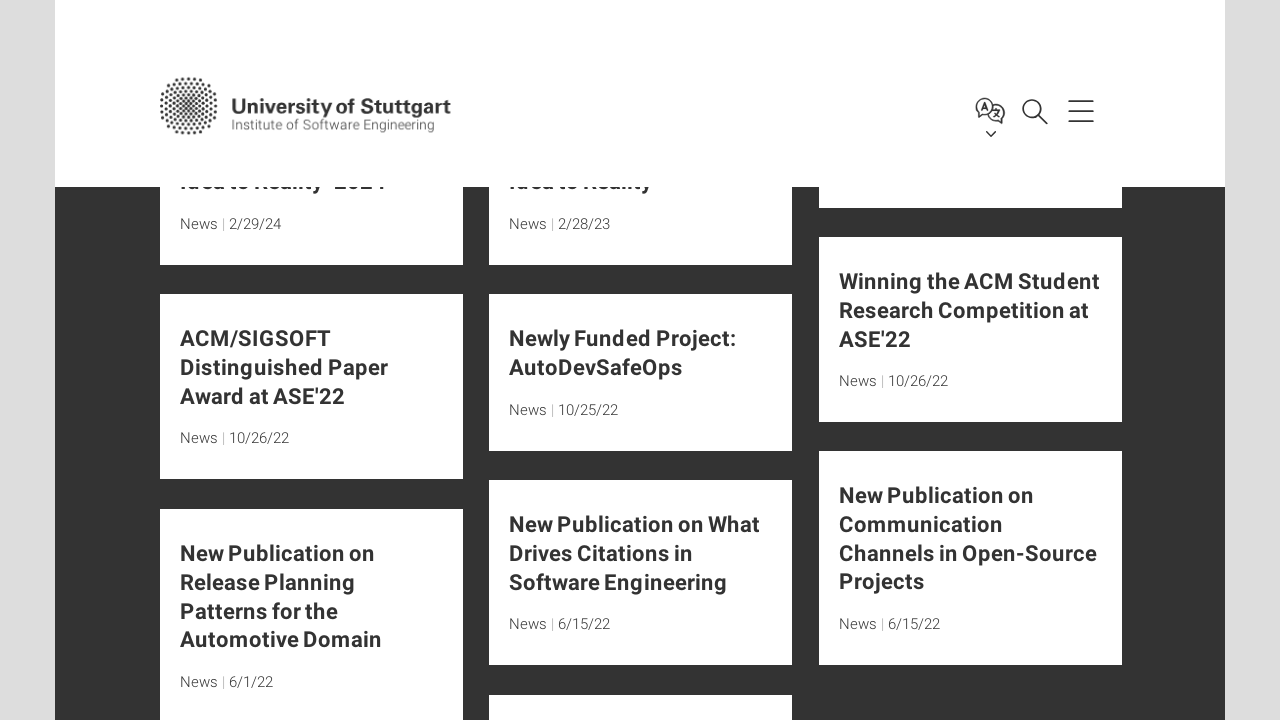

Date elements in news items loaded
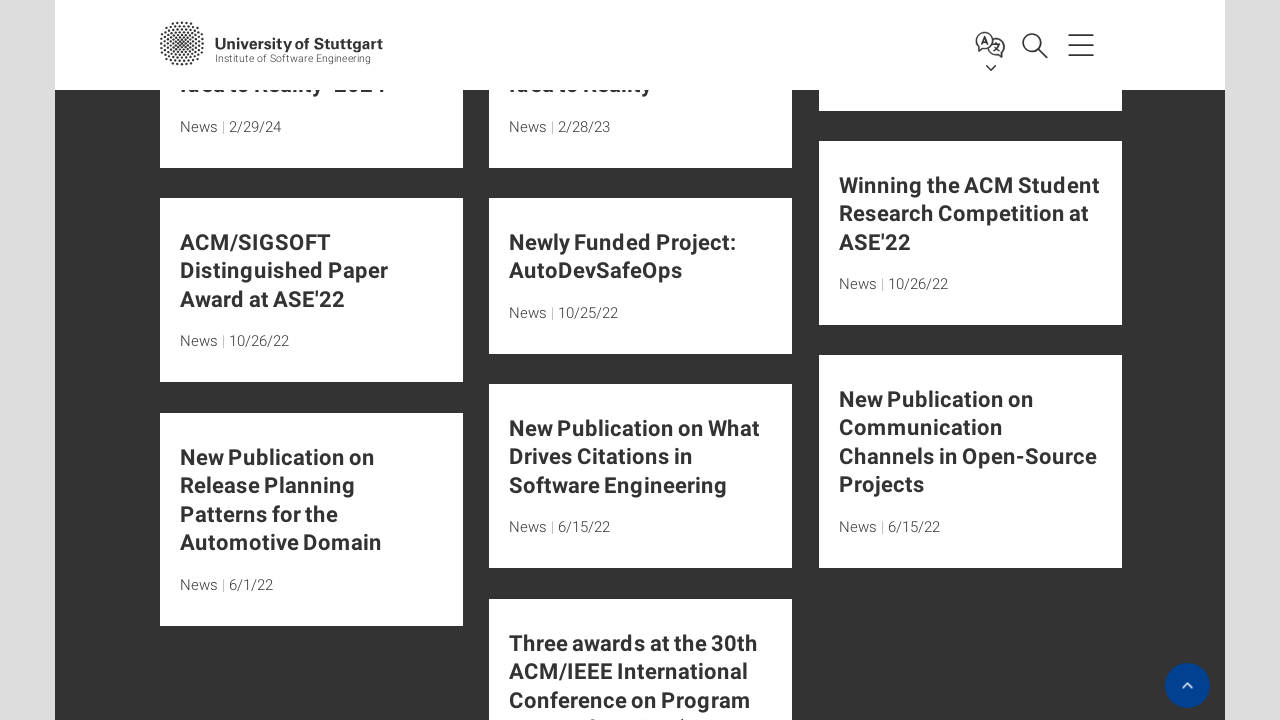

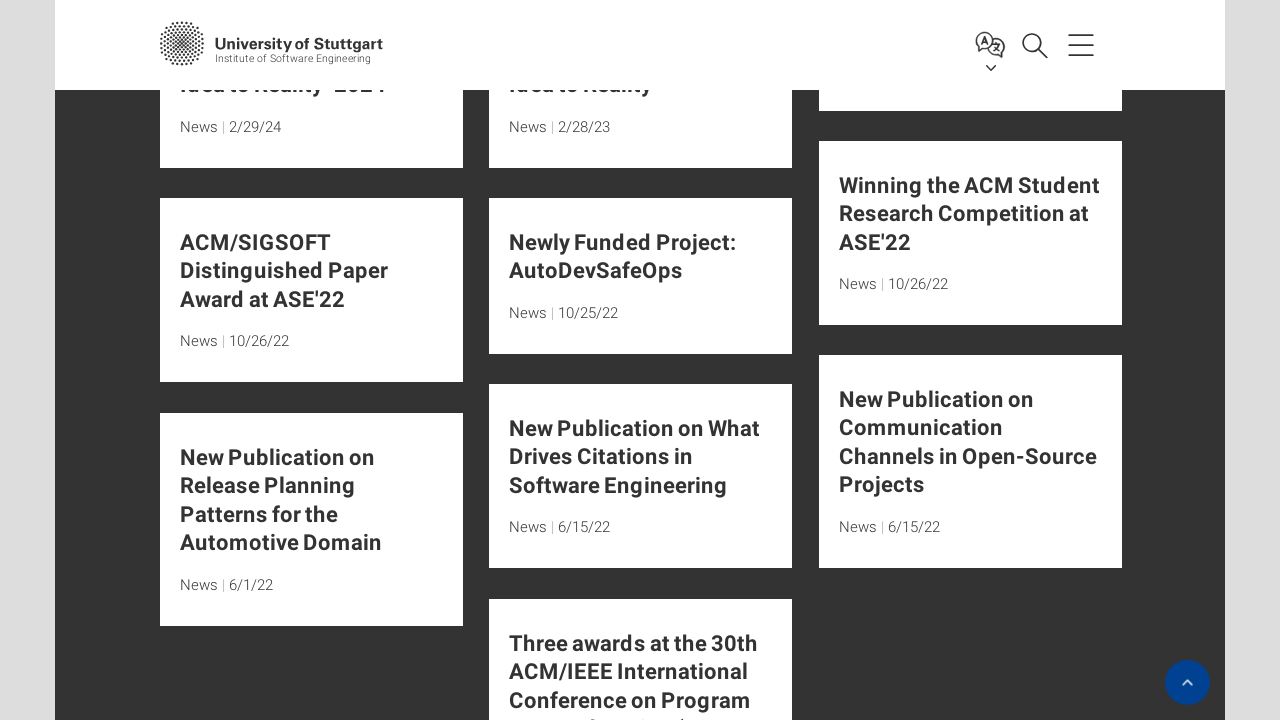